Tests a confirmation JavaScript alert by clicking a button to trigger it, verifying the alert text, and accepting the confirmation.

Starting URL: https://training-support.net/webelements/alerts

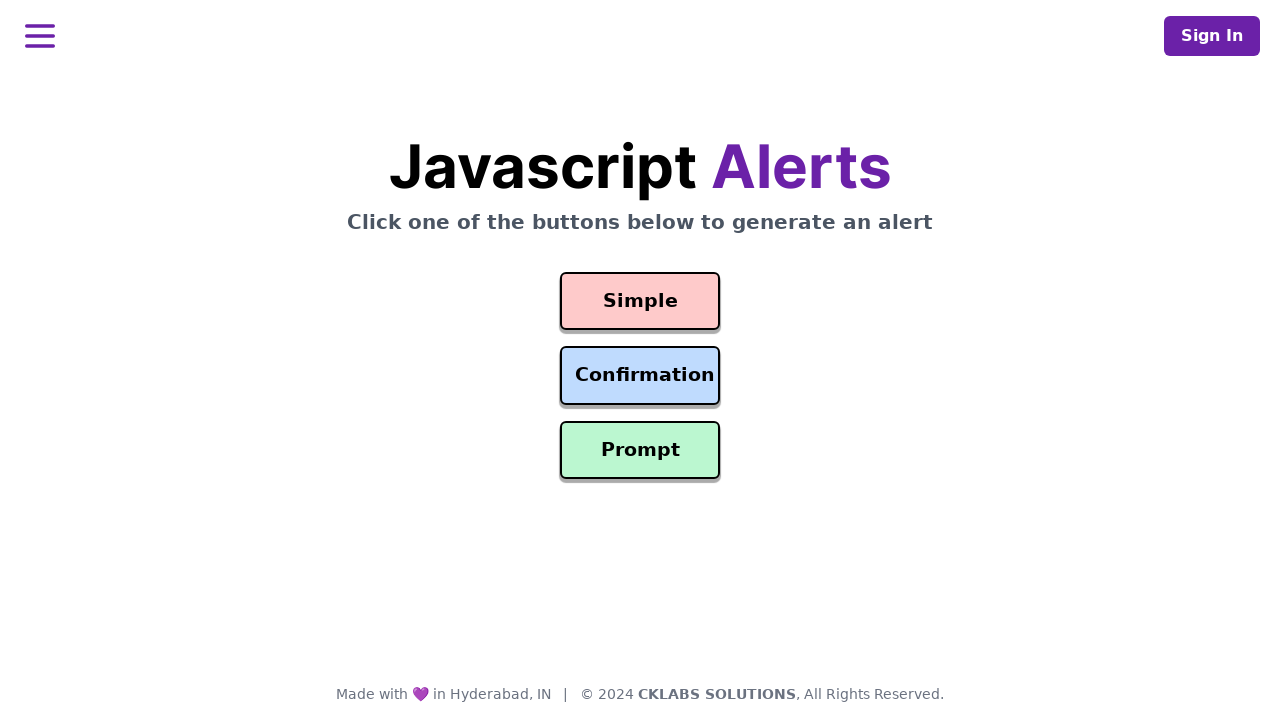

Clicked confirmation button to trigger alert at (640, 376) on #confirmation
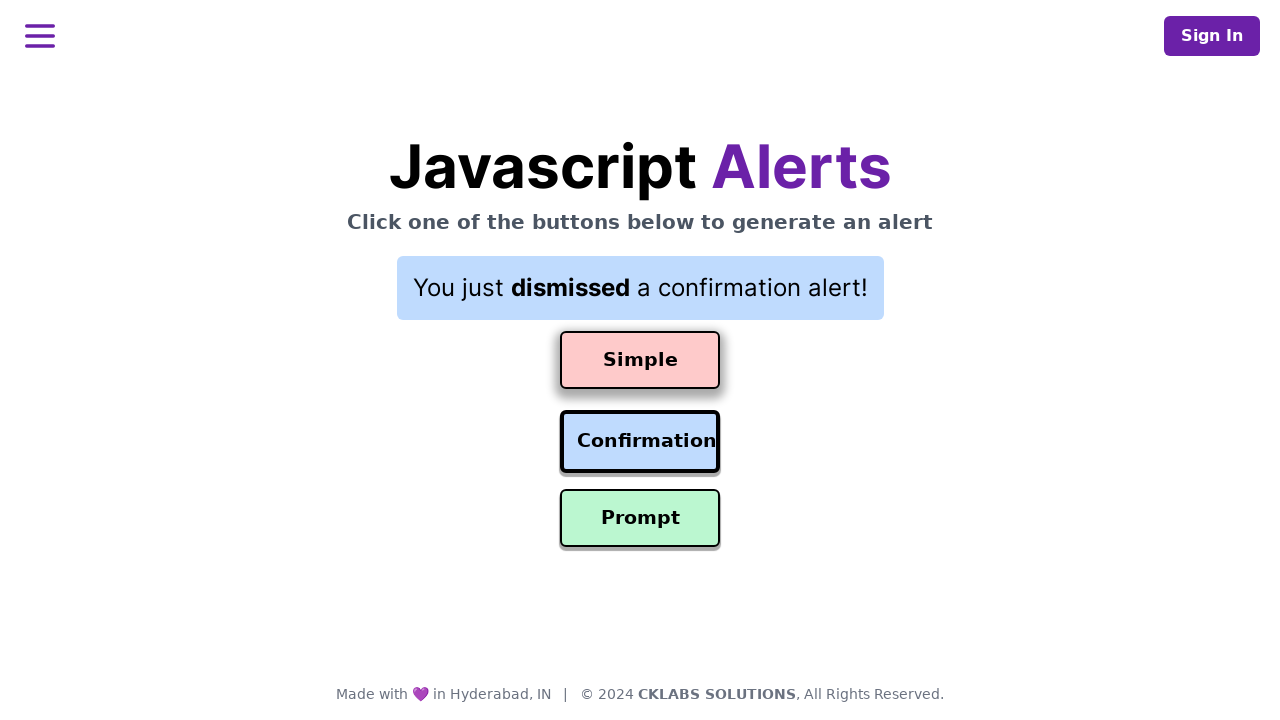

Set up dialog handler to accept confirmation alert
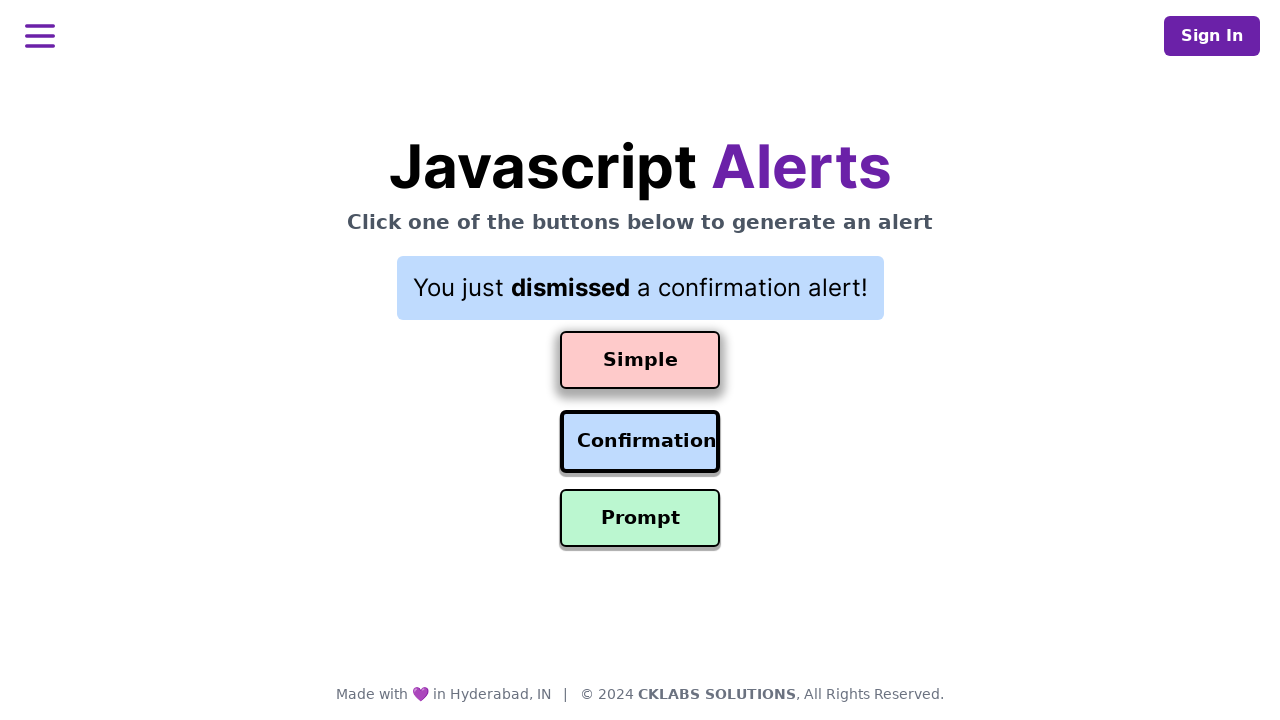

Waited for alert to be triggered and handled
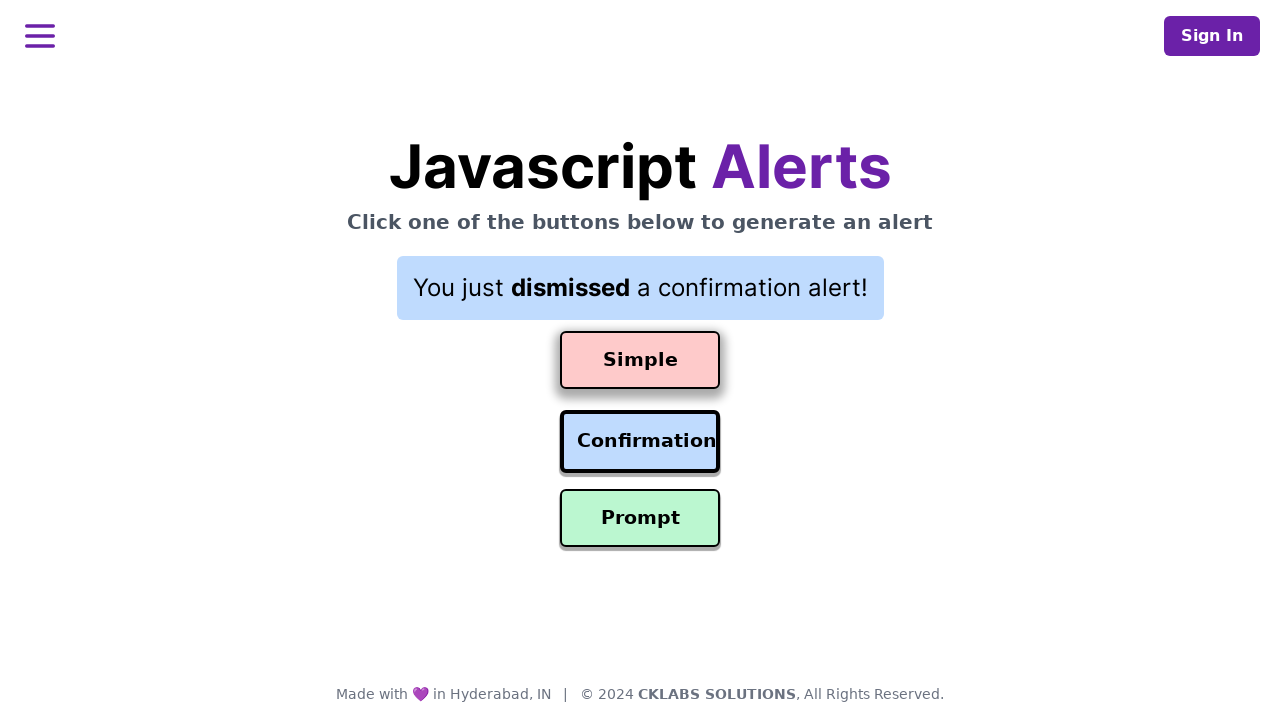

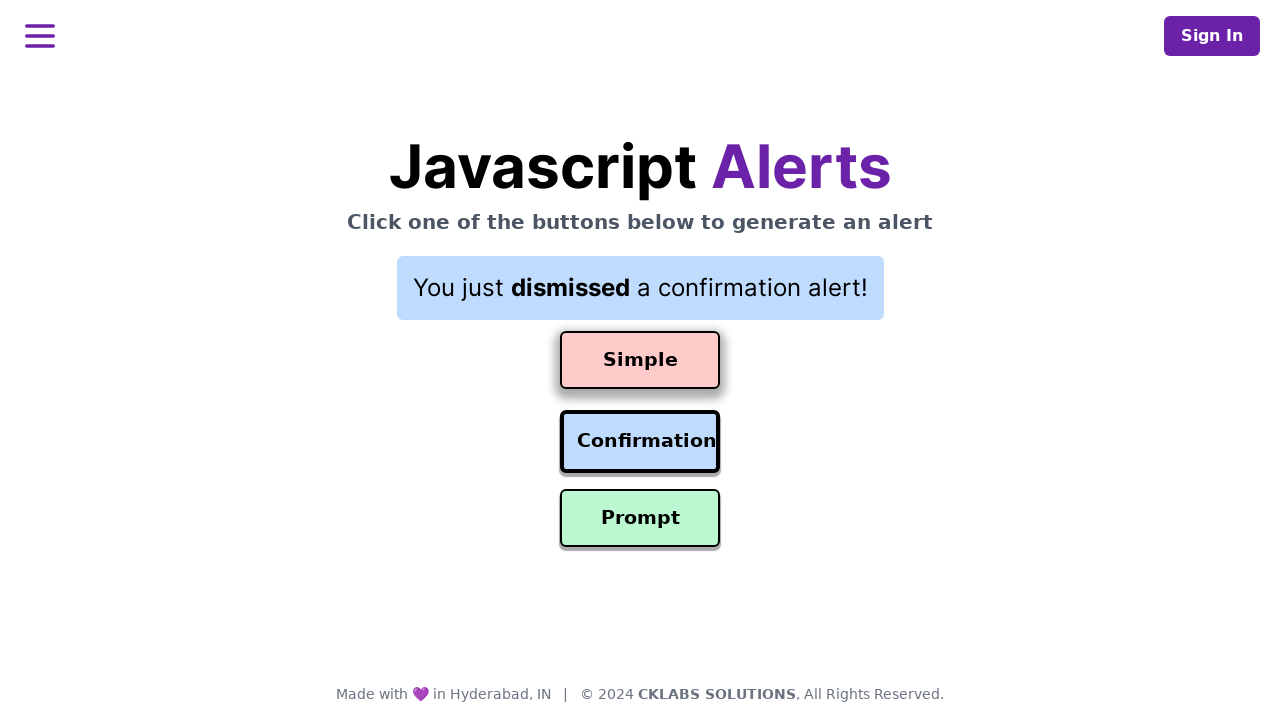